Tests dynamic element loading by clicking the adder button and verifying that the new box element appears

Starting URL: https://www.selenium.dev/selenium/web/dynamic.html

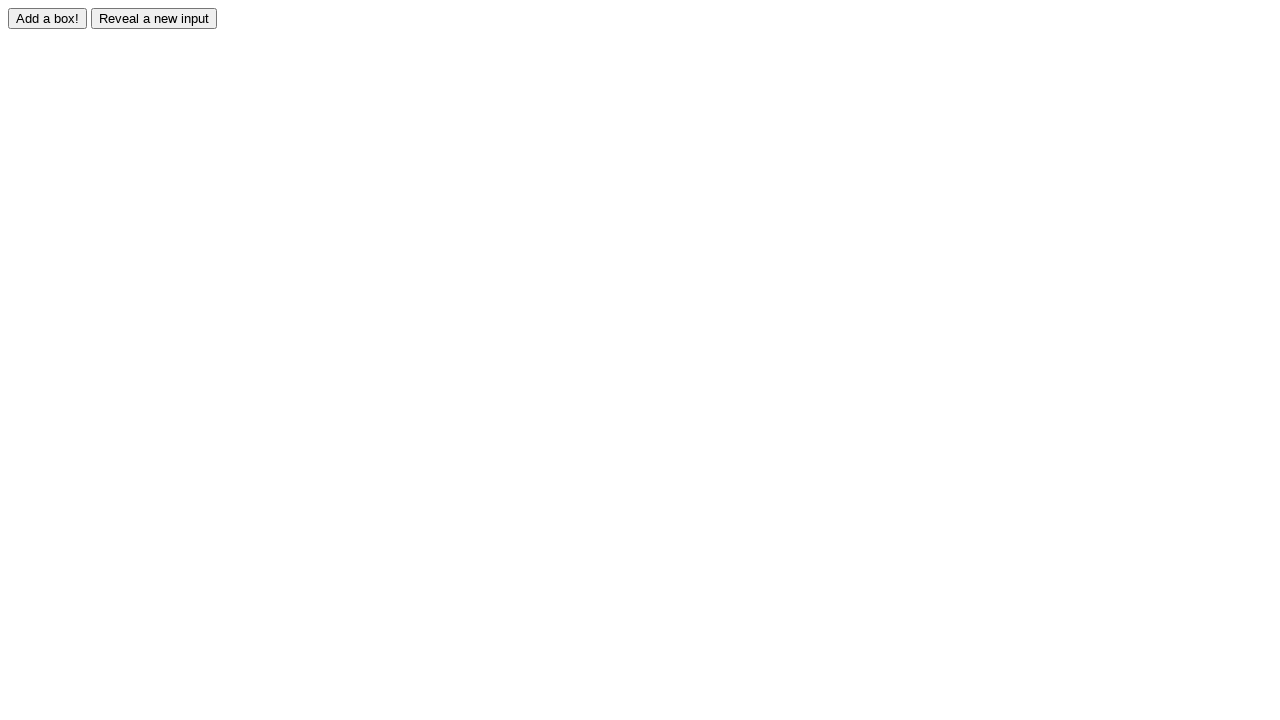

Clicked the adder button to dynamically add a box at (48, 18) on #adder
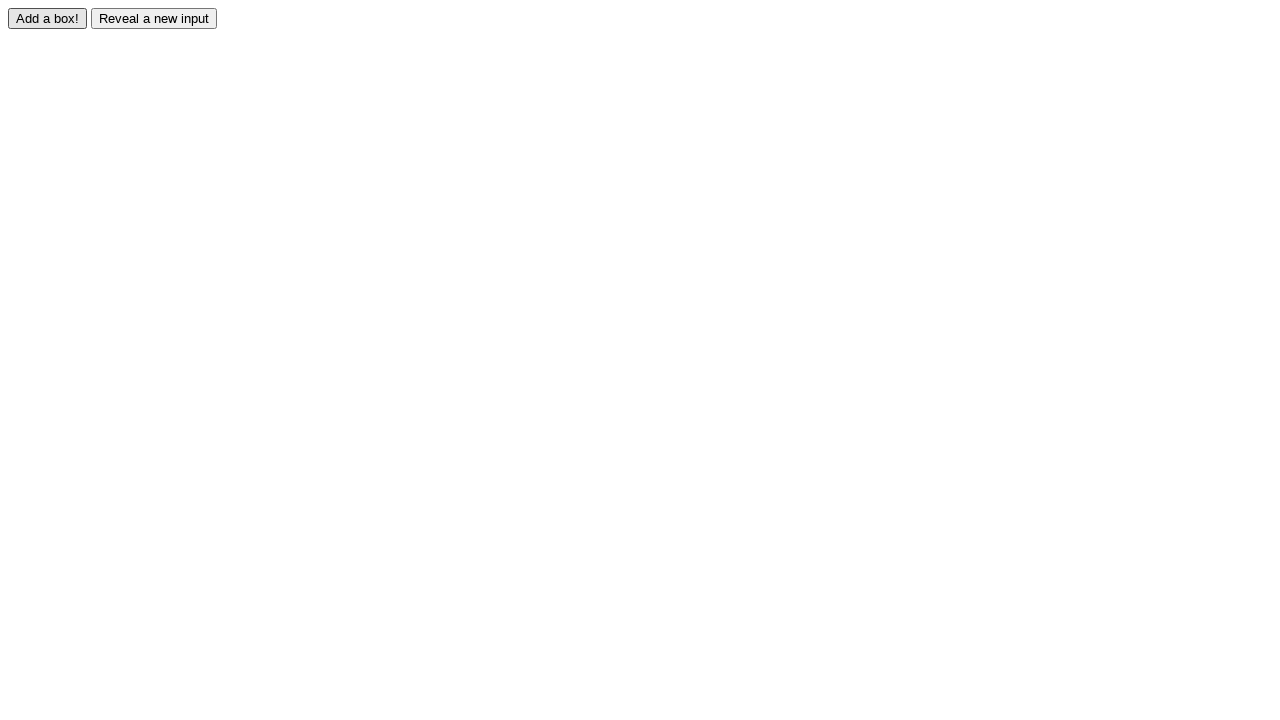

Waited for dynamically added box element to appear
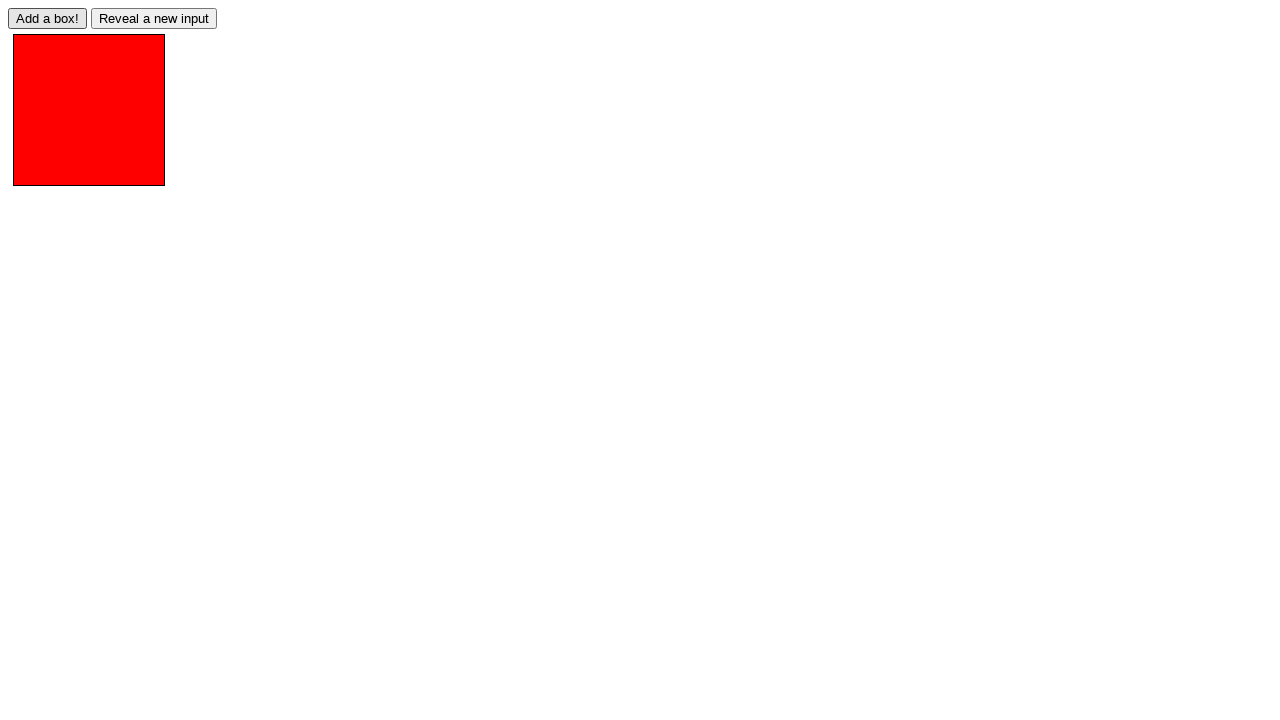

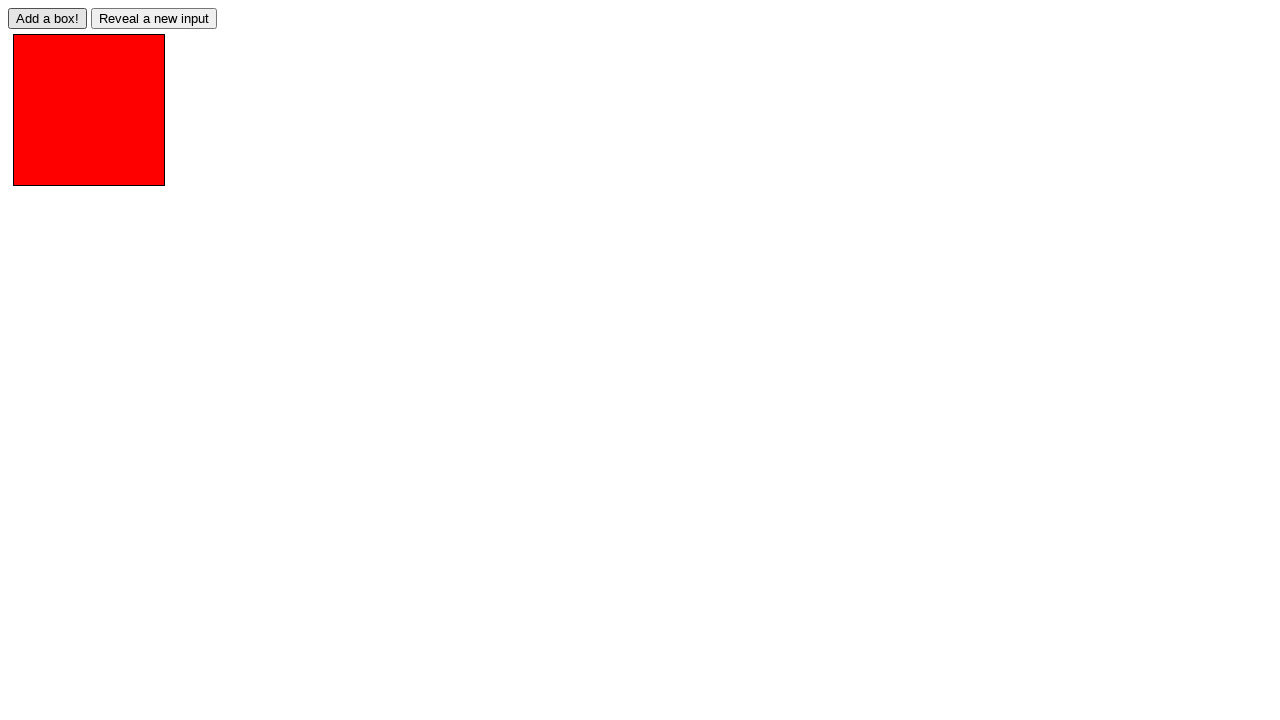